Tests the Word to PDF conversion page by navigating to the upload section and clicking the file picker button to initiate a file upload

Starting URL: https://www.ilovepdf.com/word_to_pdf

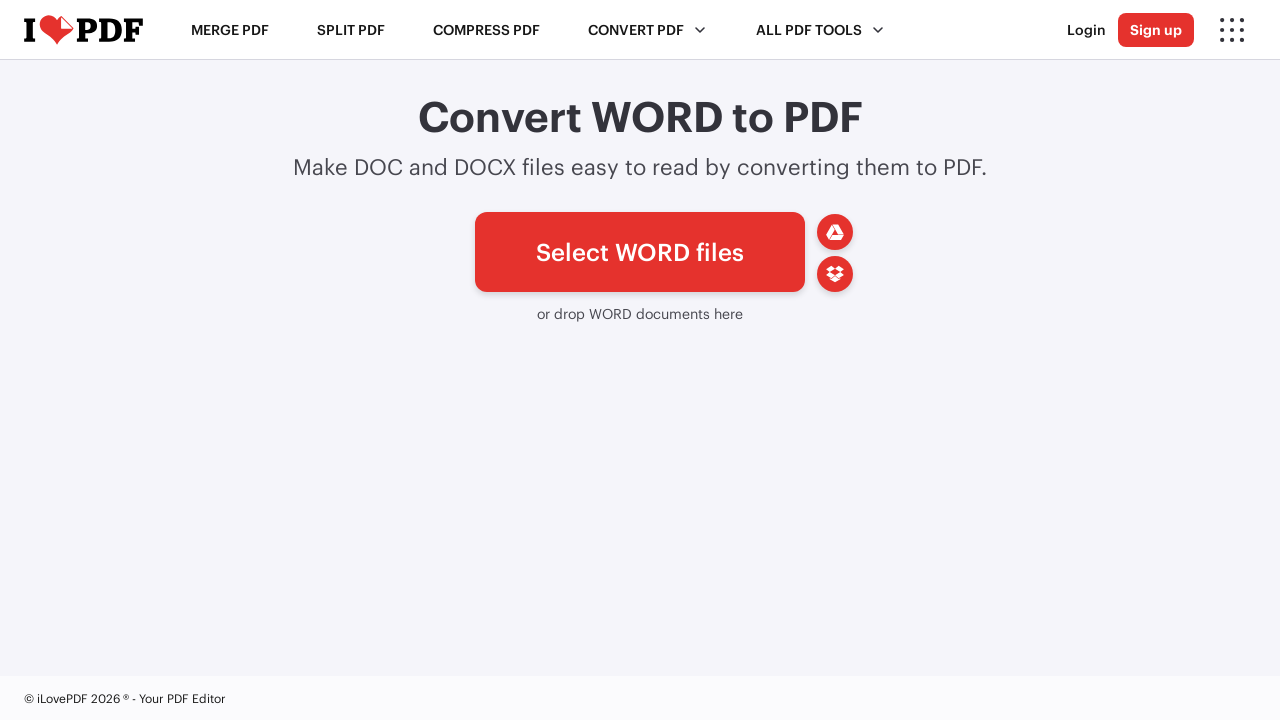

Waited for file picker button to load
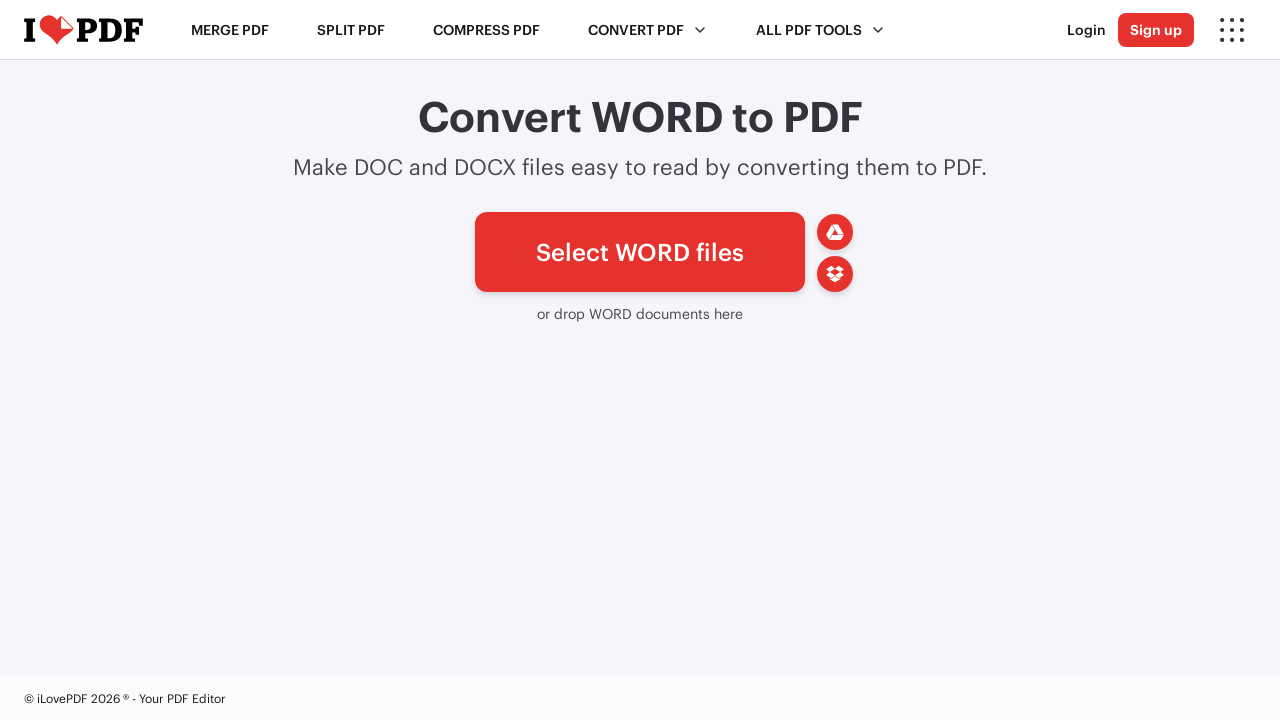

Clicked file picker button to initiate file upload at (640, 252) on #pickfiles
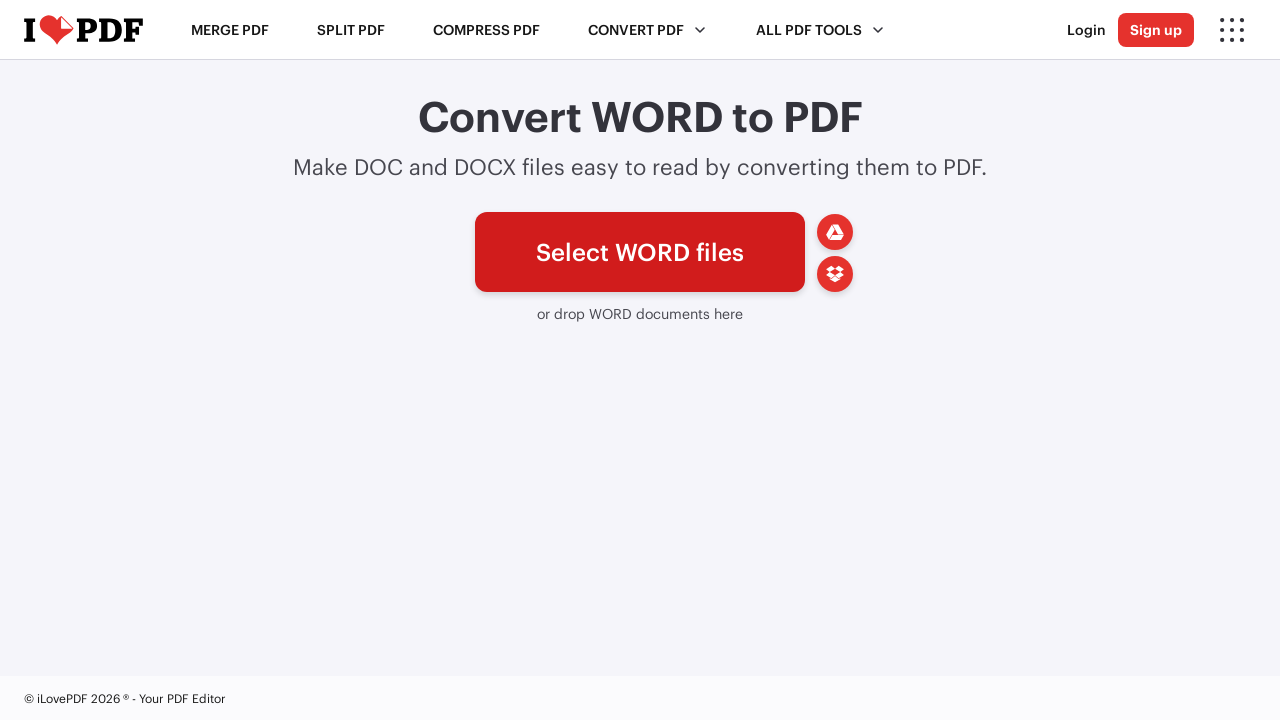

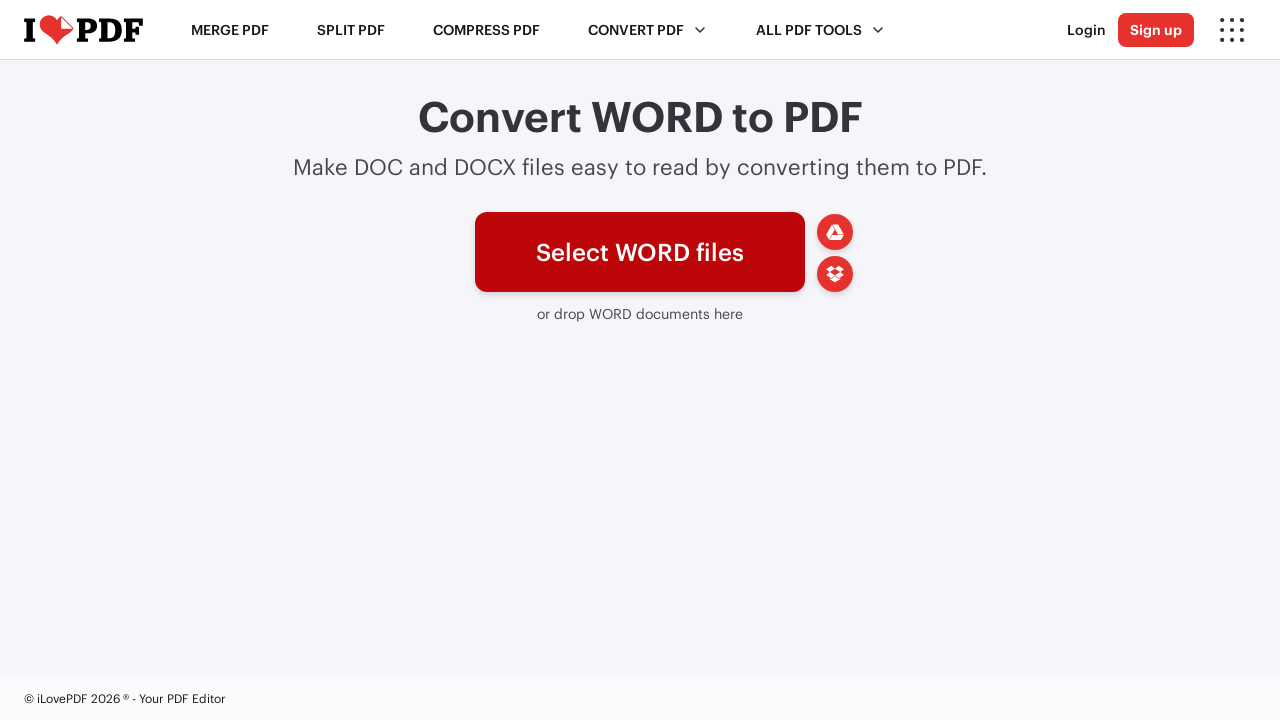